Navigates to Form Authentication page and verifies the Login button is displayed

Starting URL: https://the-internet.herokuapp.com/

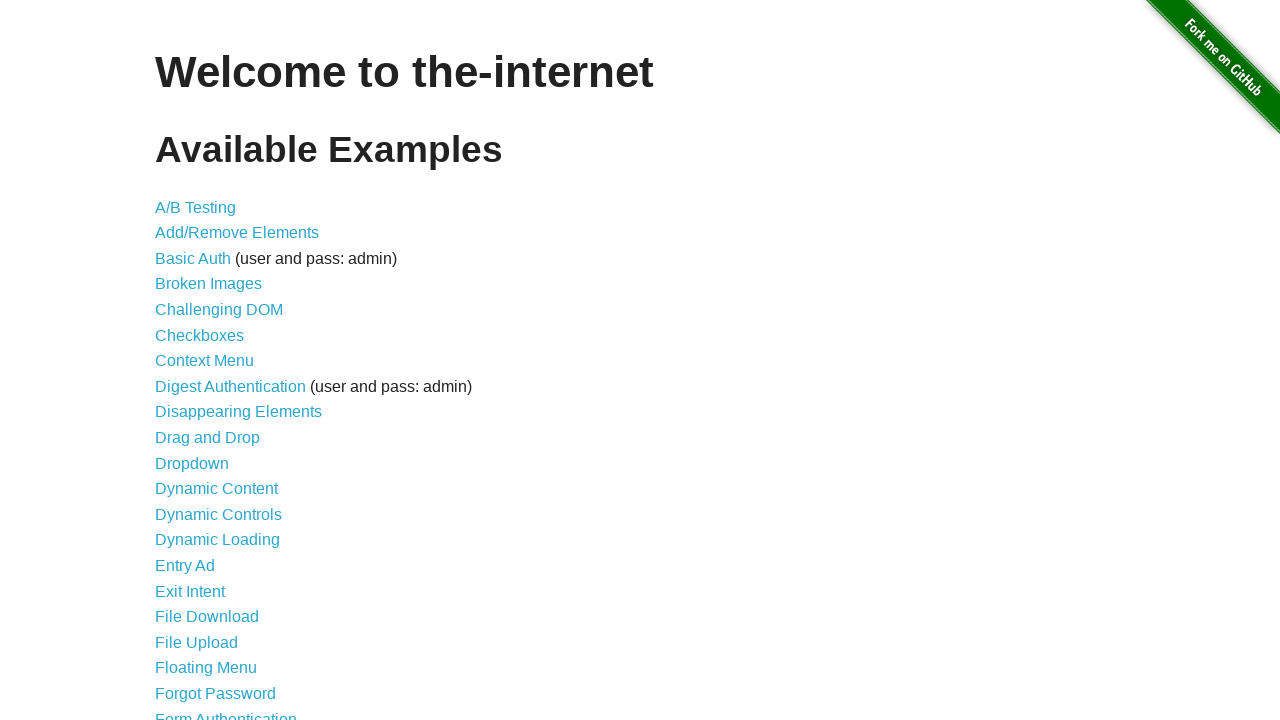

Clicked on Form Authentication link at (226, 712) on a:text('Form Authentication')
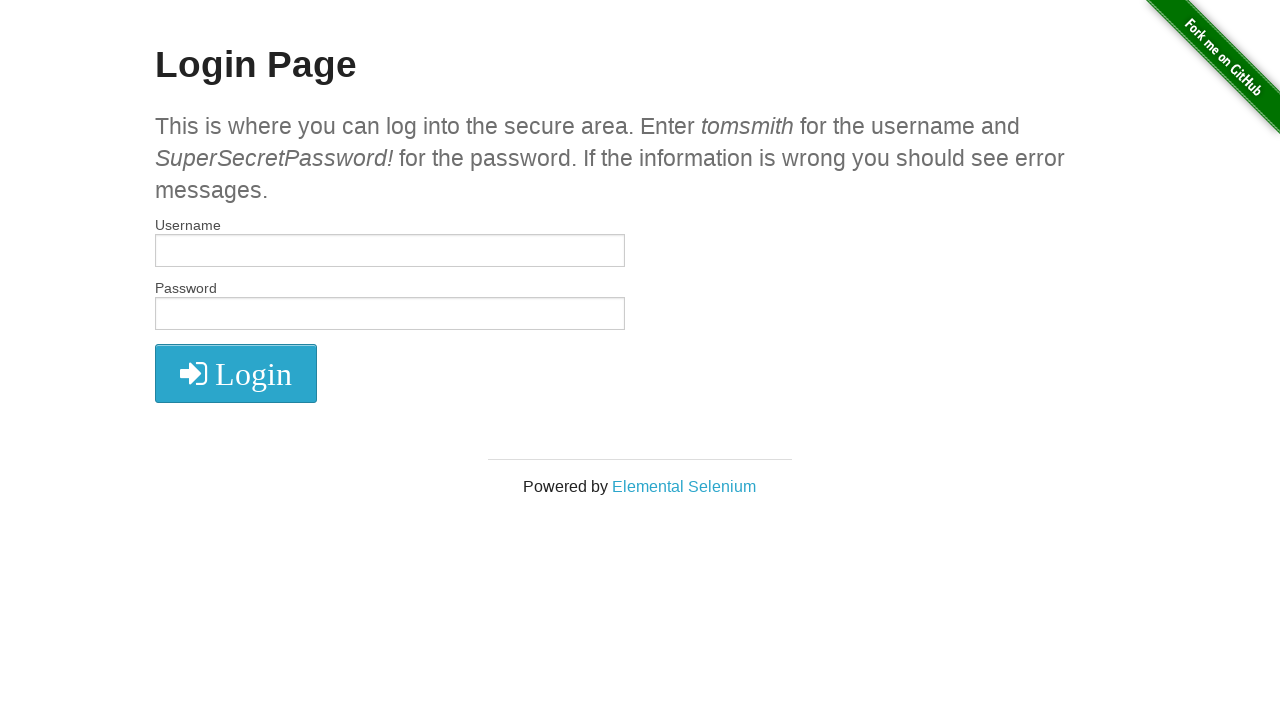

Login button is displayed and visible
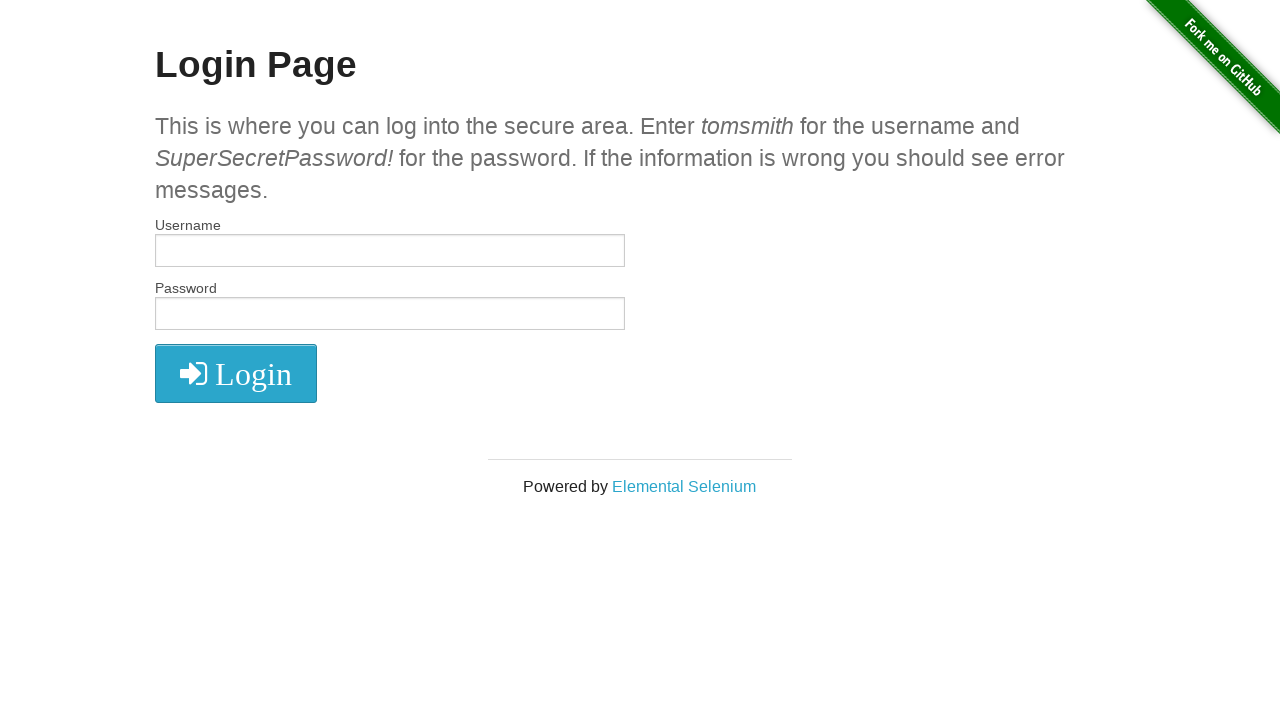

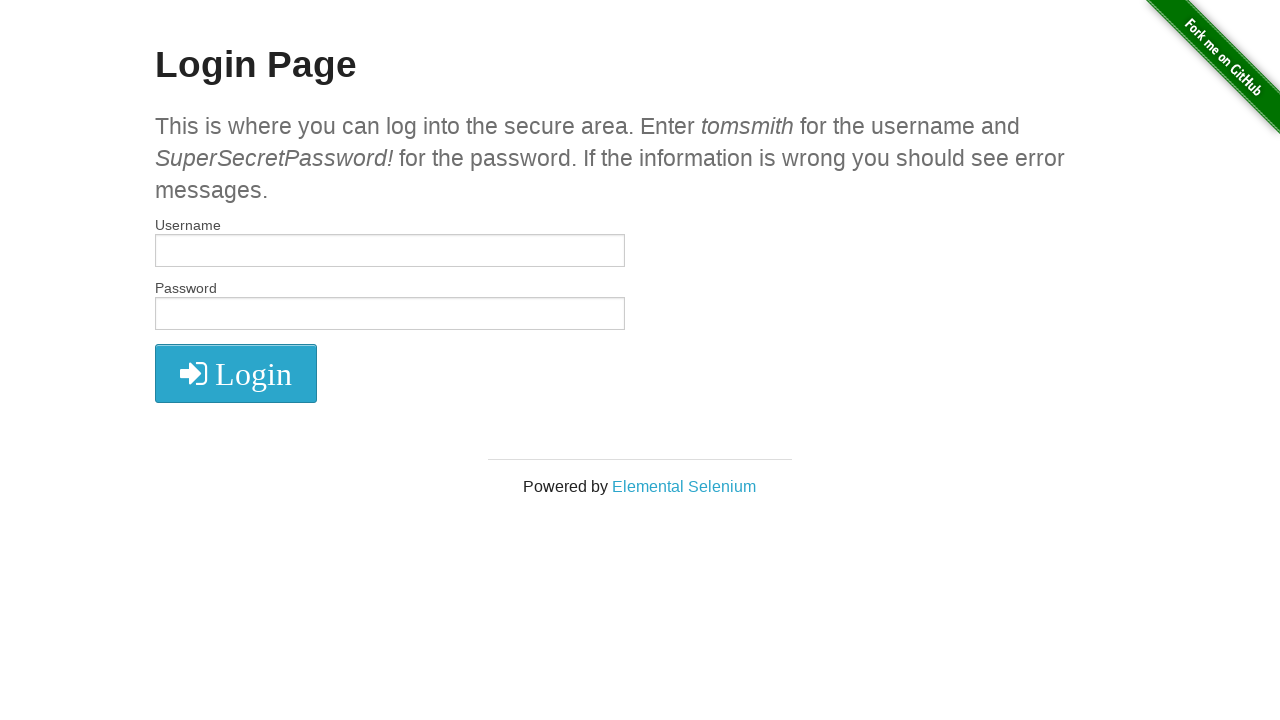